Tests file download functionality by navigating to a test page and clicking on a ZIP file download link to verify the download process works correctly.

Starting URL: https://omayo.blogspot.com/p/page7.html

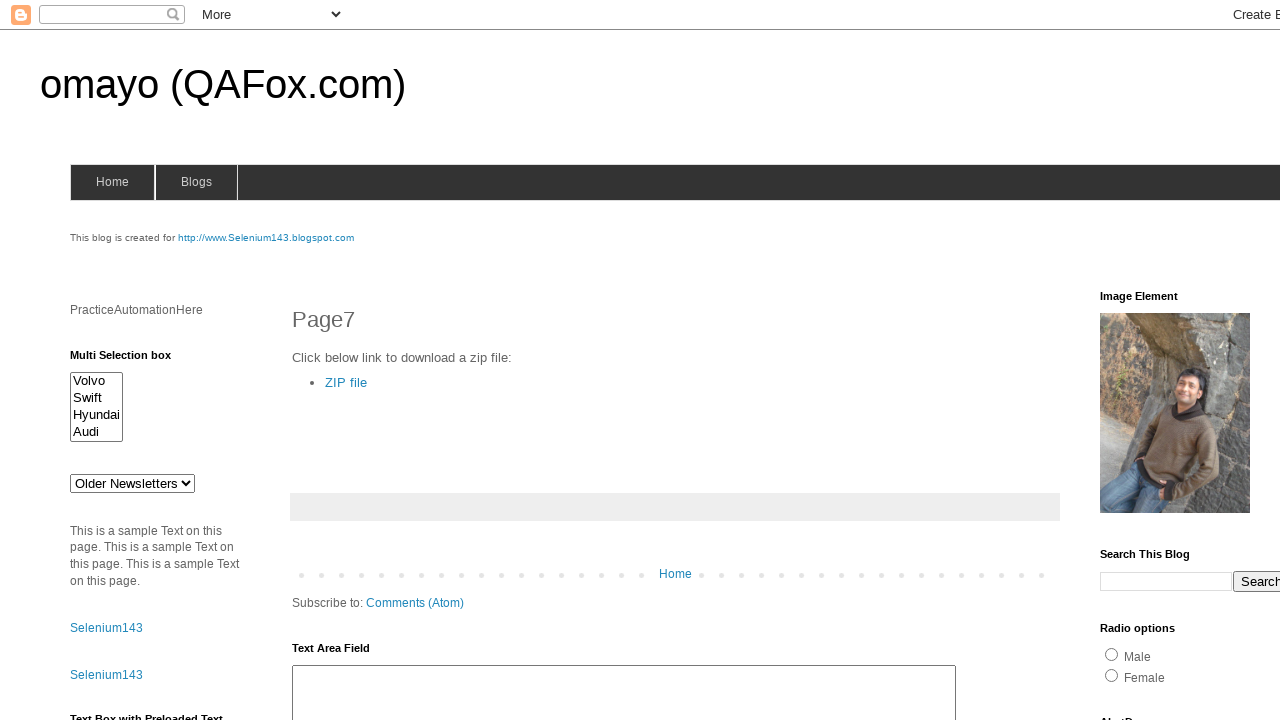

Navigated to test page https://omayo.blogspot.com/p/page7.html
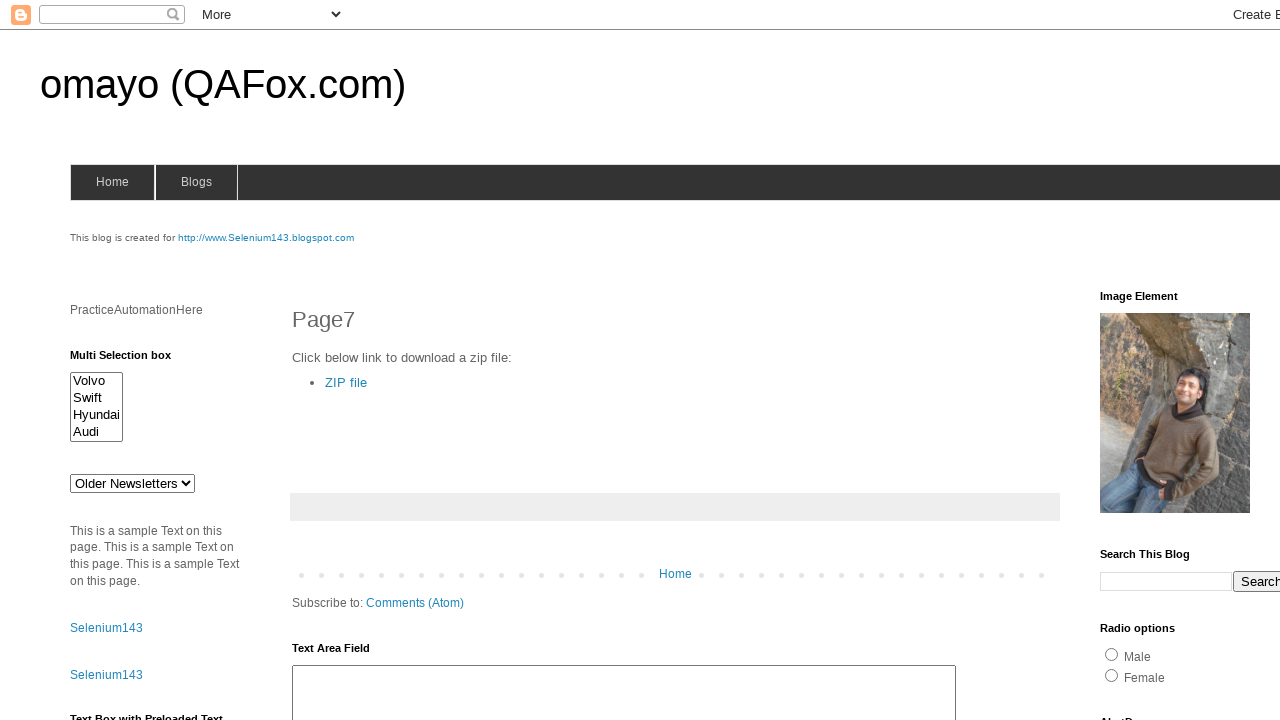

Clicked on ZIP file download link at (346, 382) on xpath=//a[normalize-space()='ZIP file']
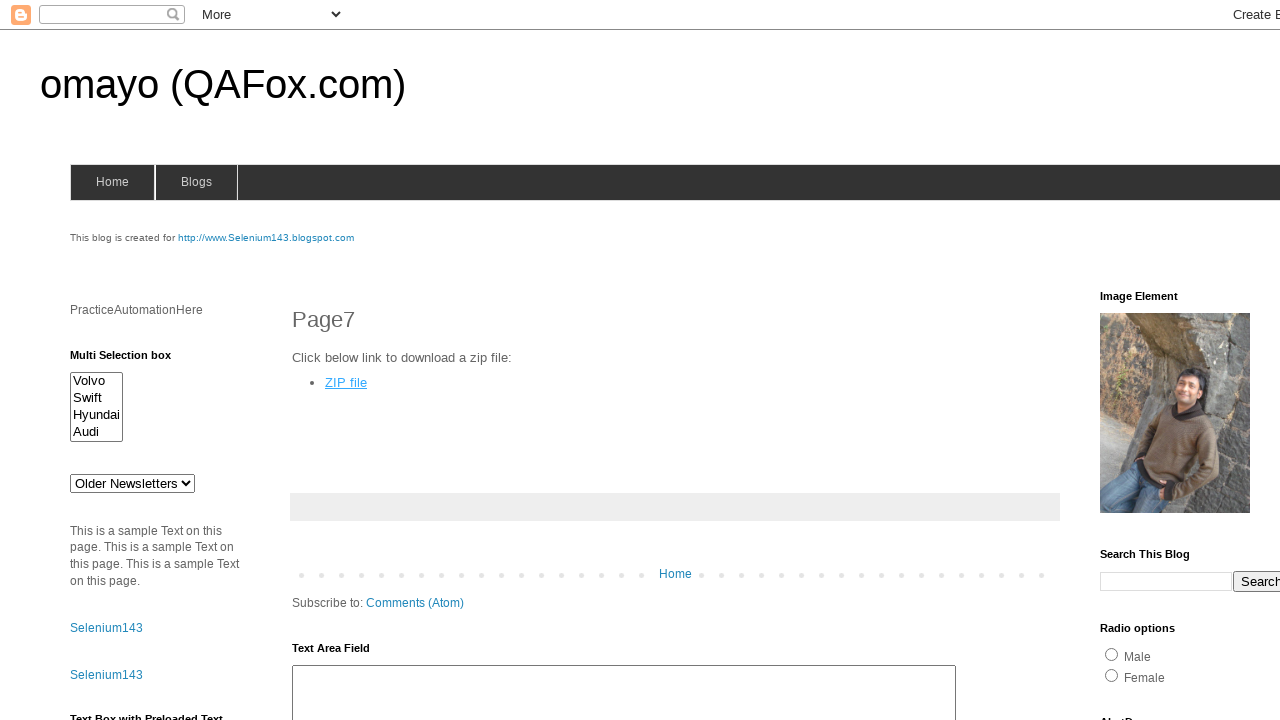

Waited 3 seconds for download to initiate
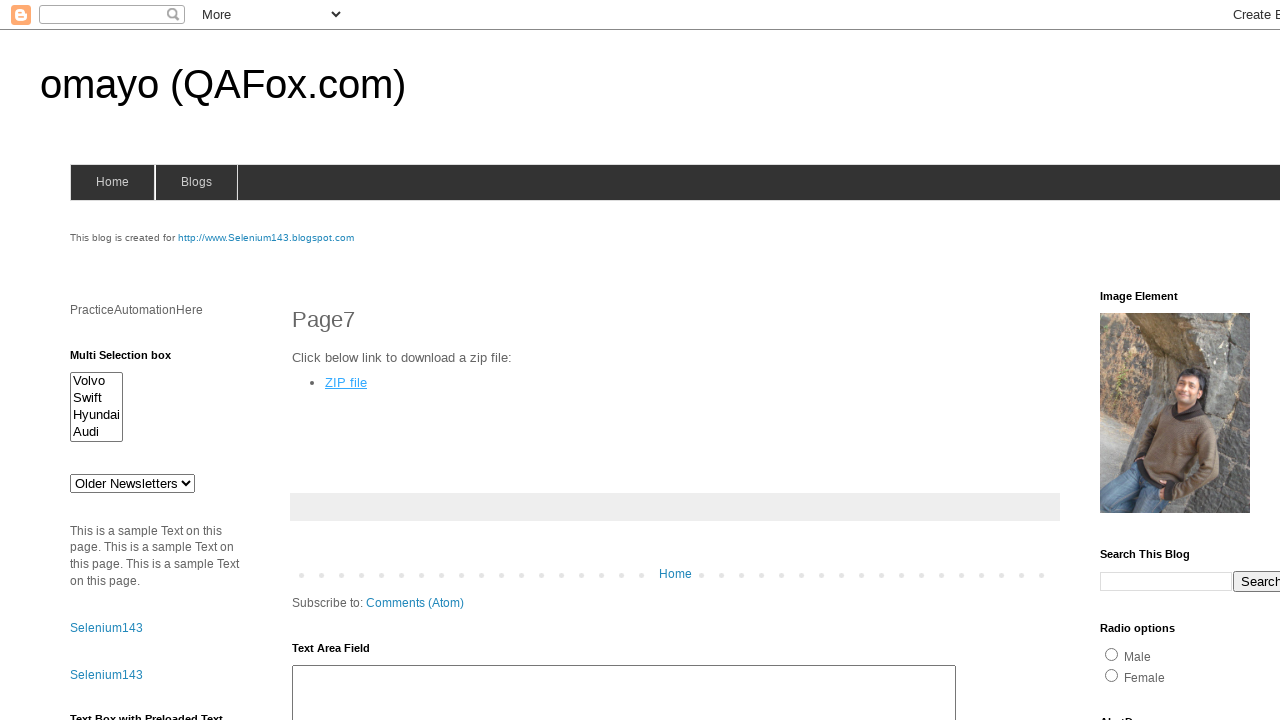

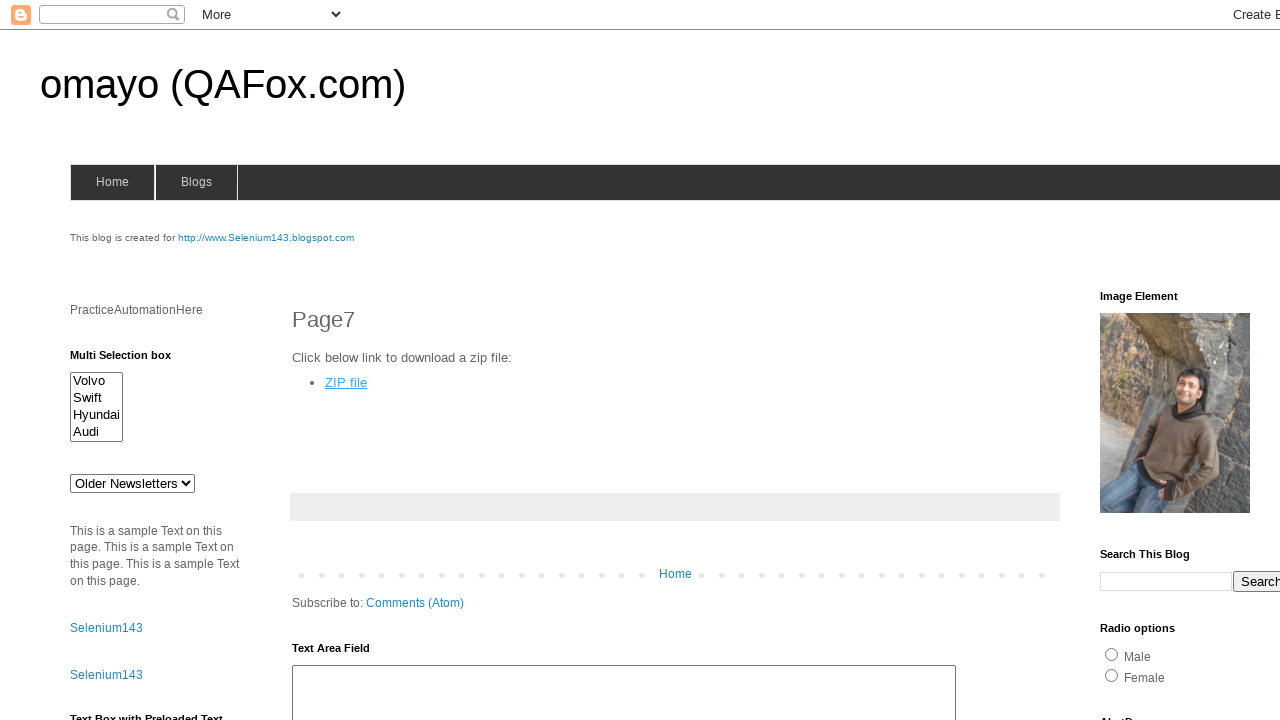